Tests radio button selection by clicking on the label text instead of the radio button directly, then verifying selection state

Starting URL: https://testotomasyonu.com/form

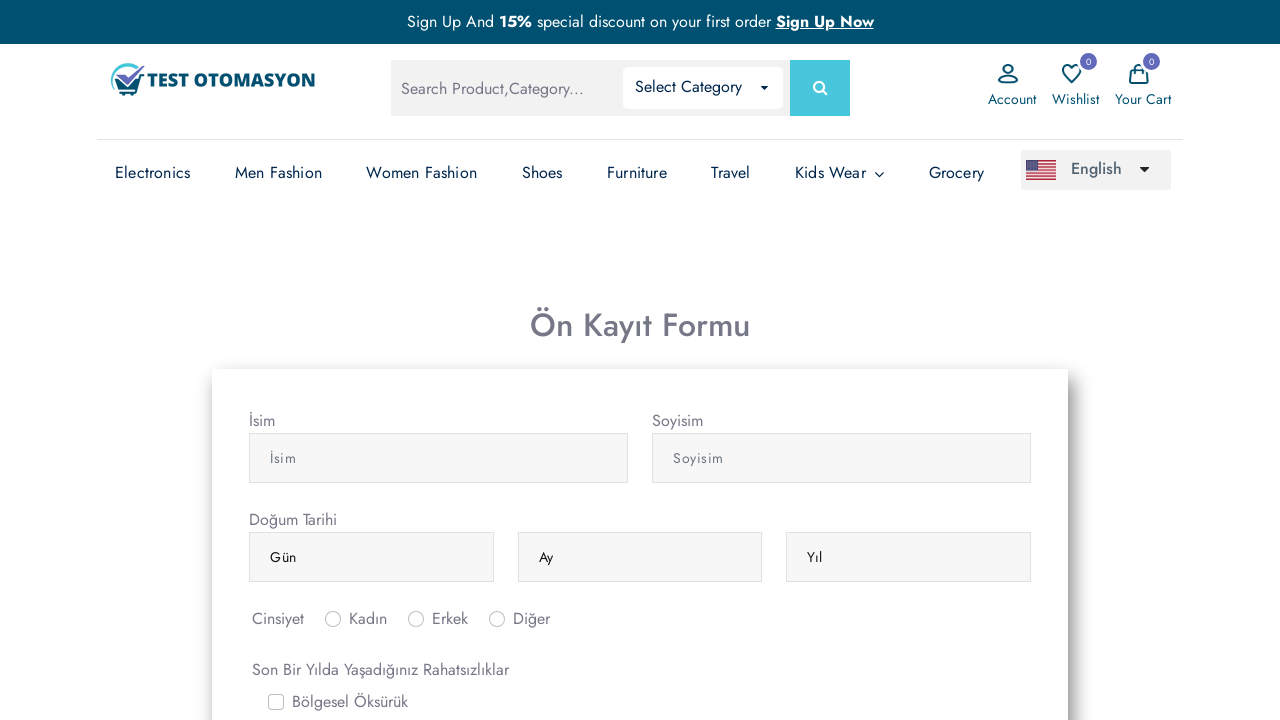

Navigated to form page at https://testotomasyonu.com/form
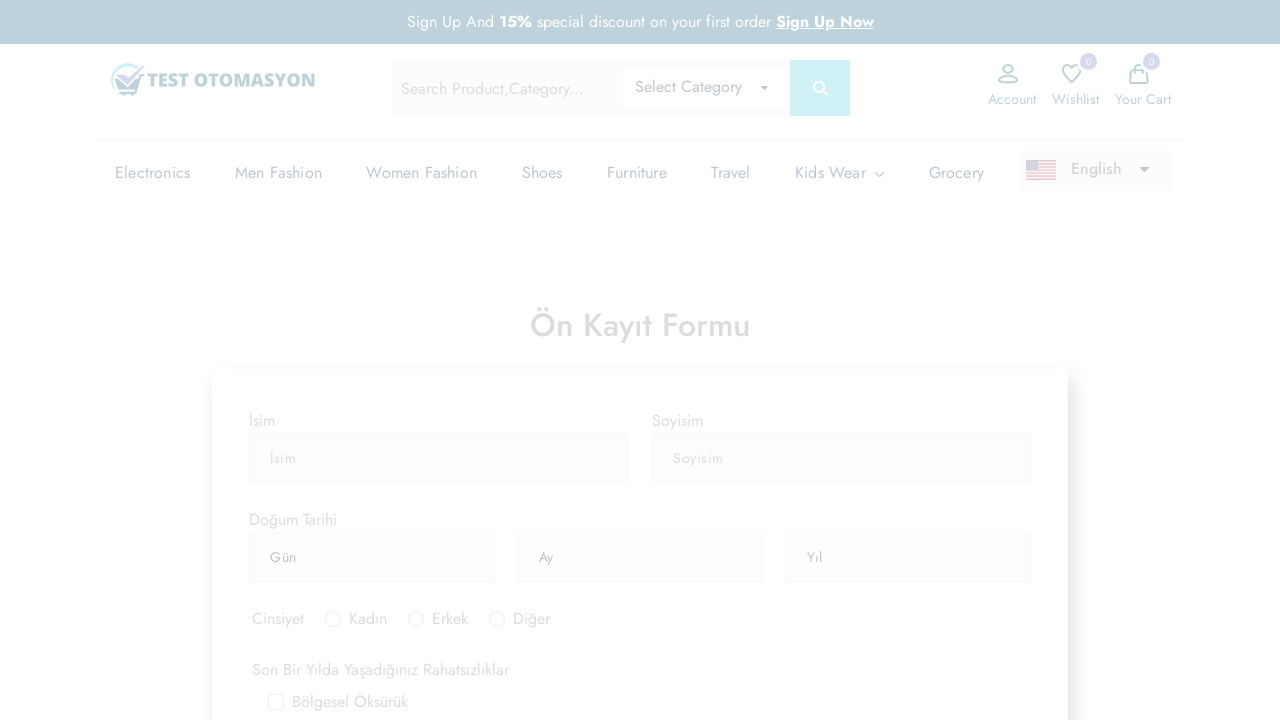

Clicked on the male (erkek) radio button label text at (450, 360) on label[for='inlineRadio2']
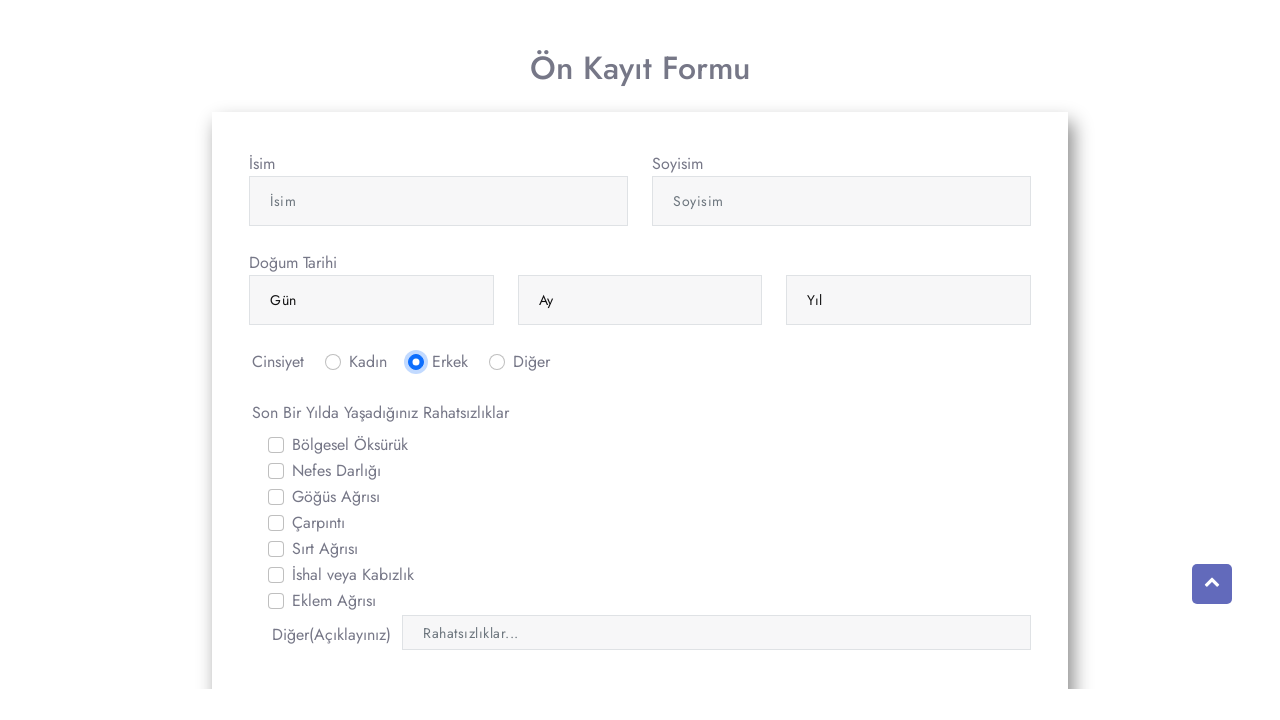

Verified that male radio button (inlineRadio2) is selected
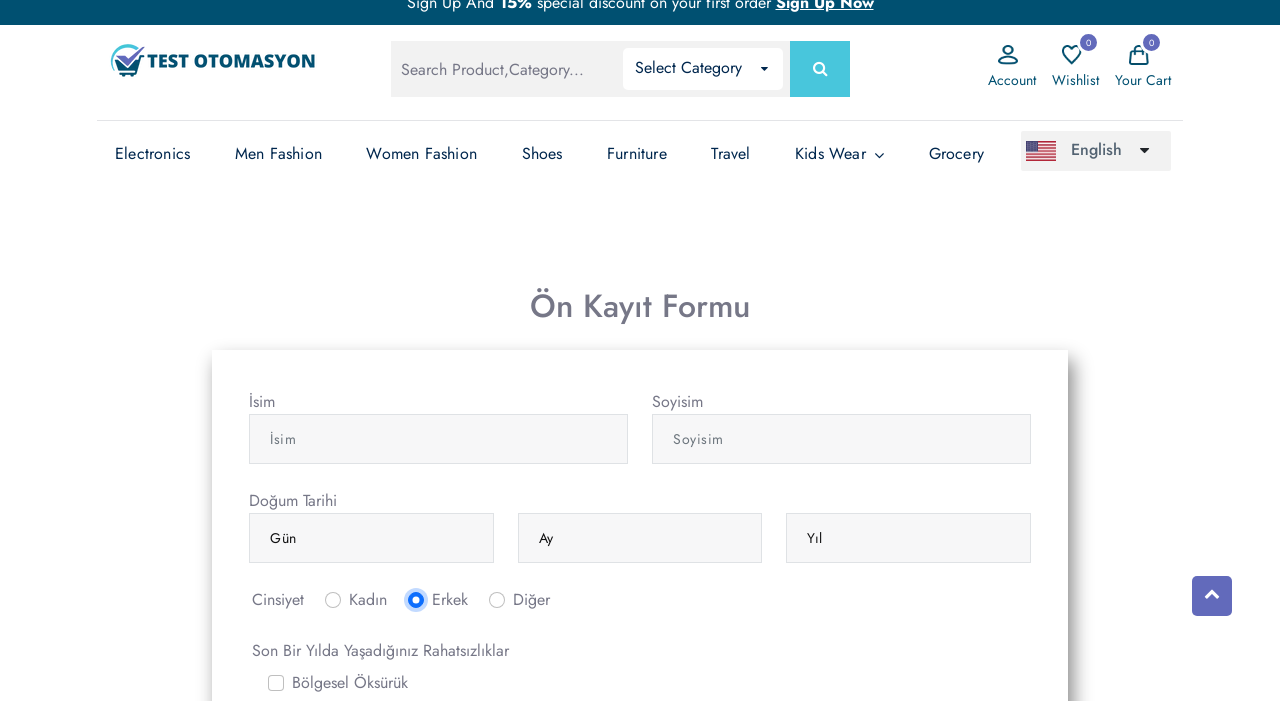

Verified that female radio button (inlineRadio1) is not selected
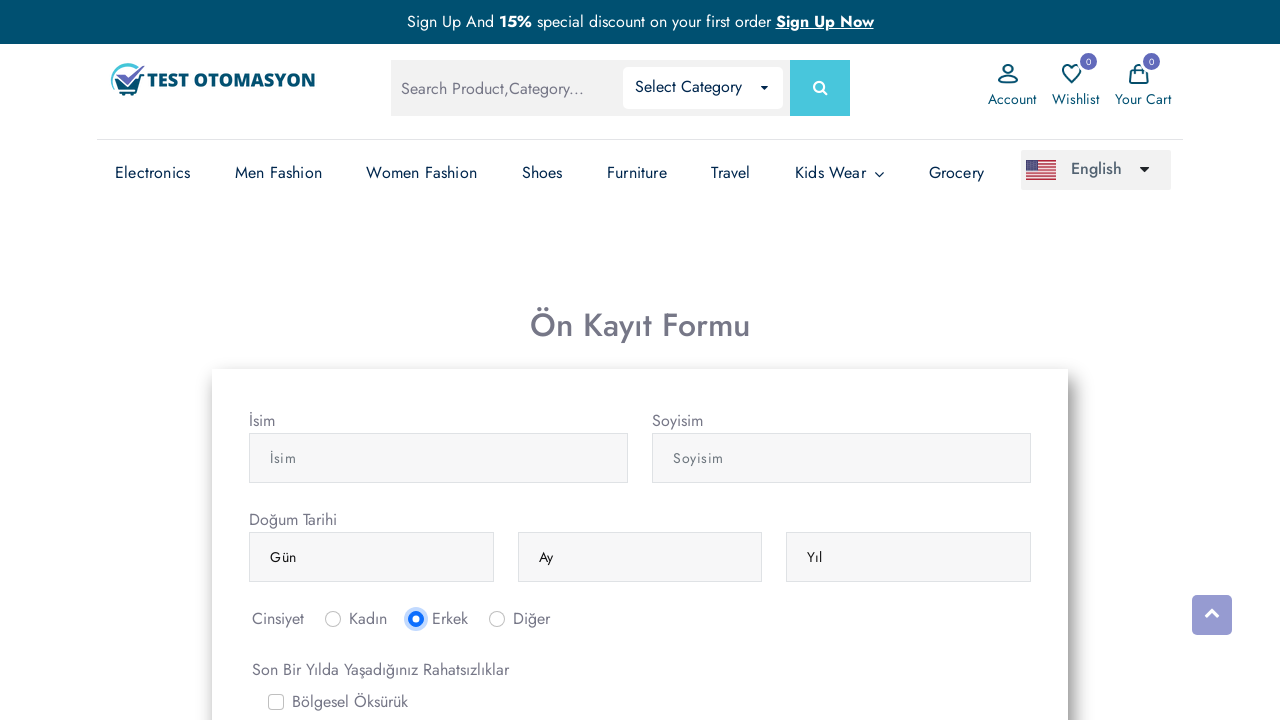

Verified that other radio button (inlineRadio3) is not selected
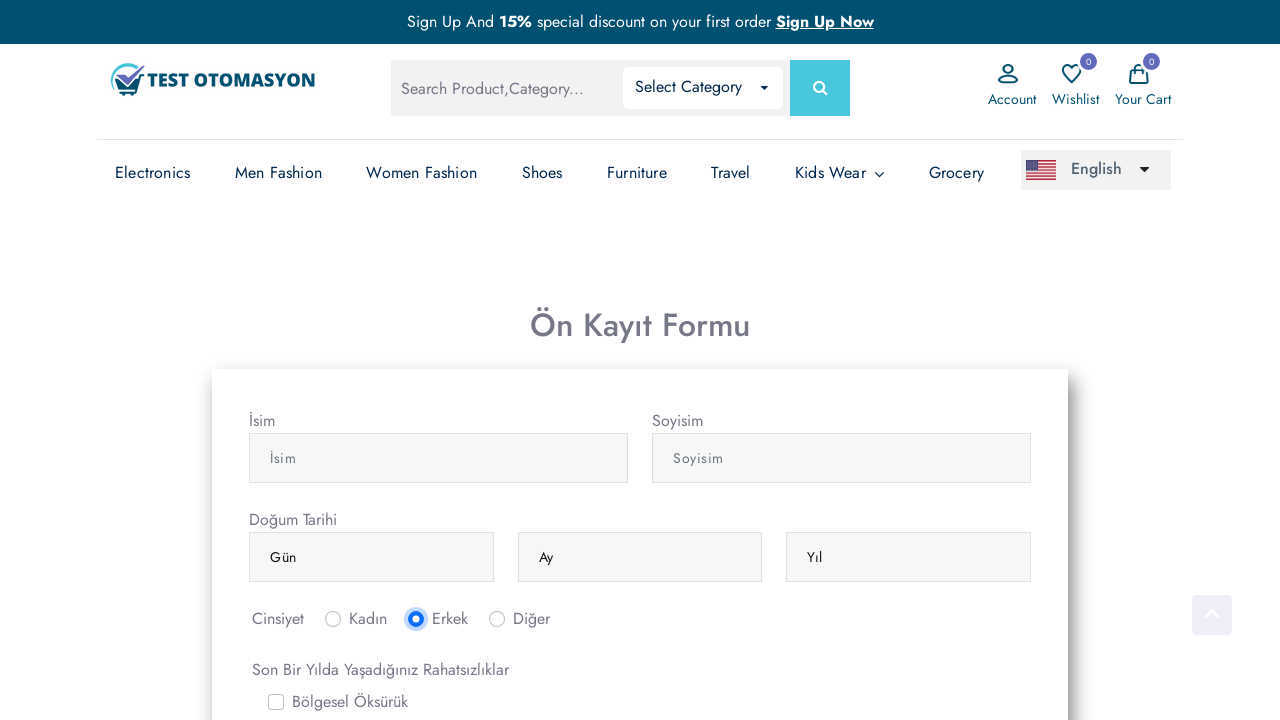

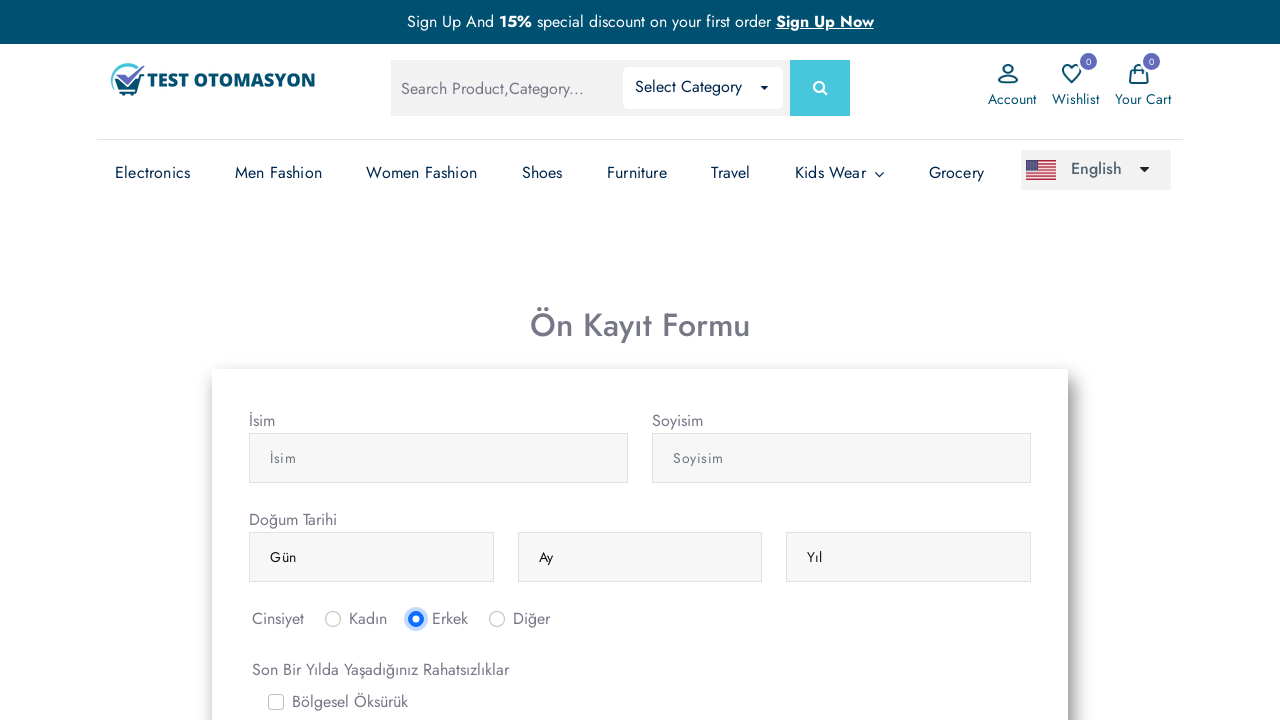